Tests file download functionality by navigating to a download page and clicking the first download link to trigger a file download.

Starting URL: http://the-internet.herokuapp.com/download

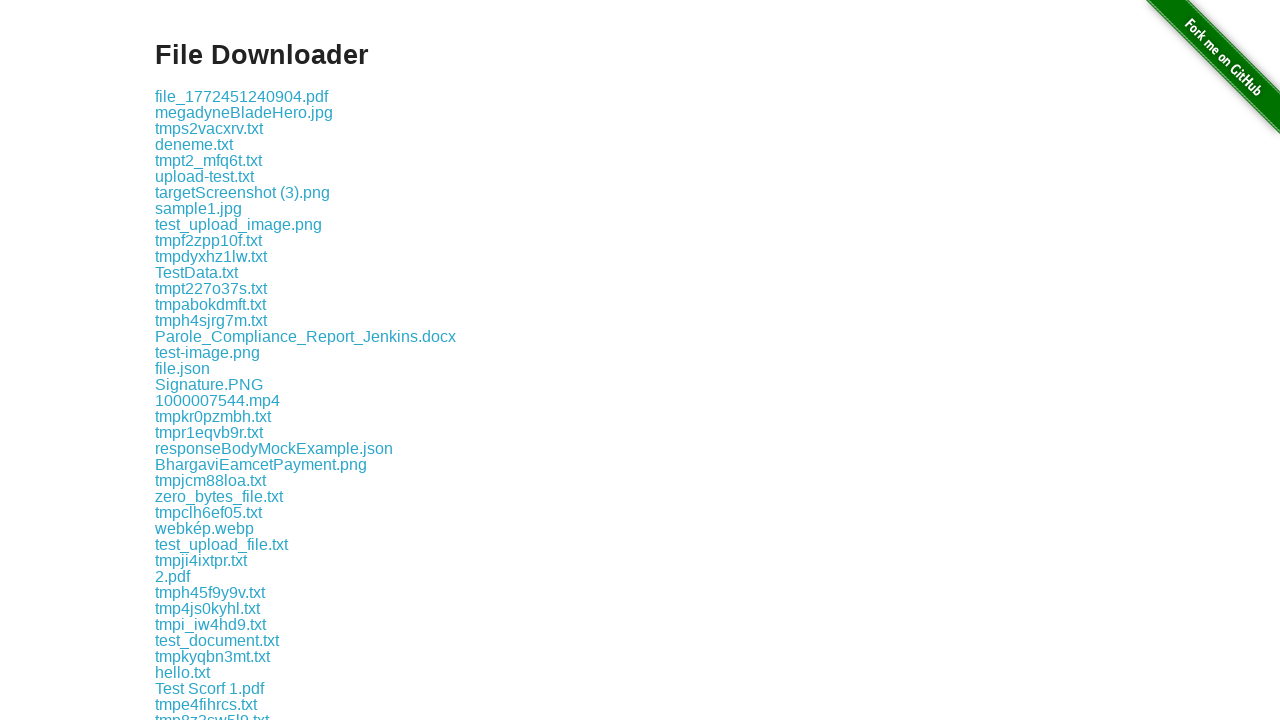

Clicked the first download link at (242, 96) on .example a
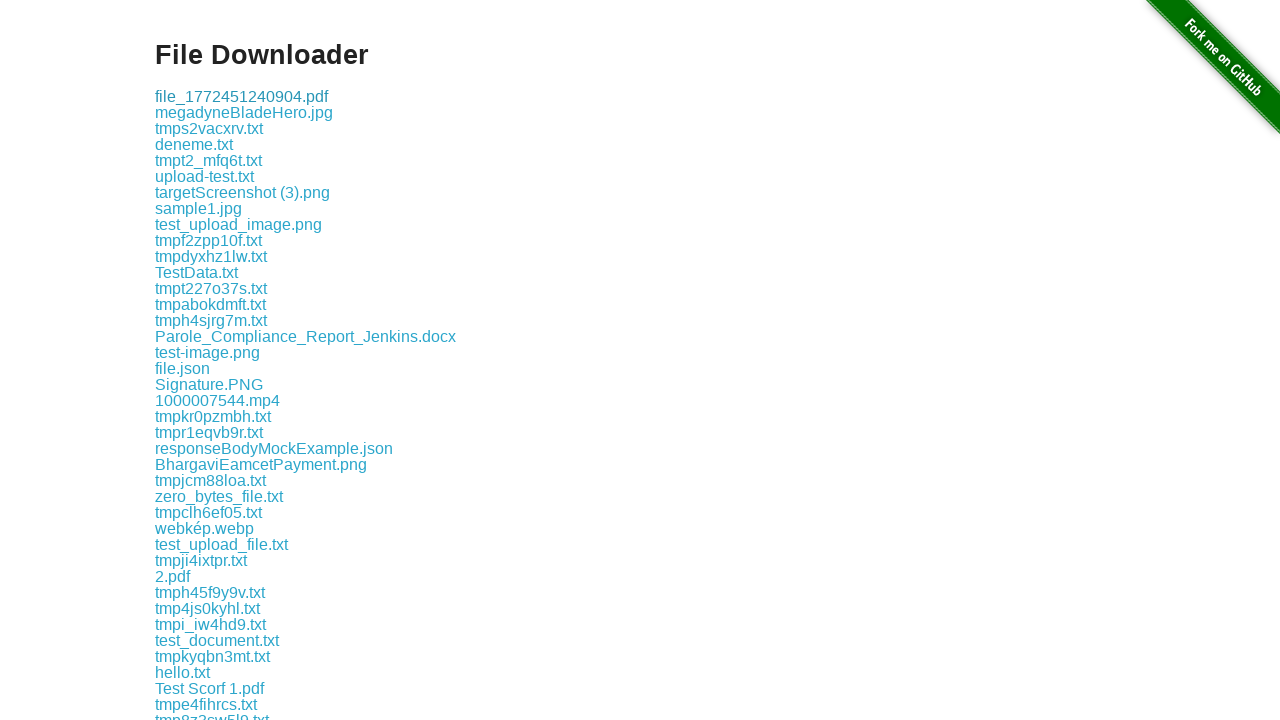

Waited for download to complete
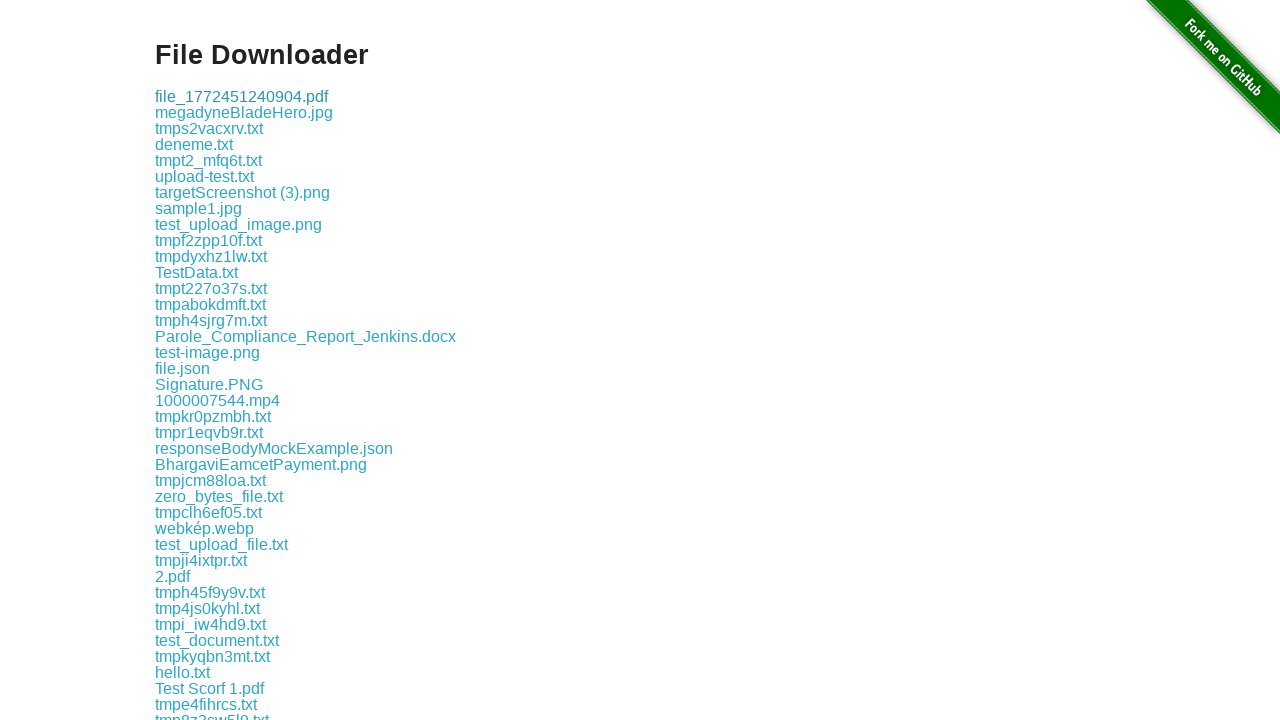

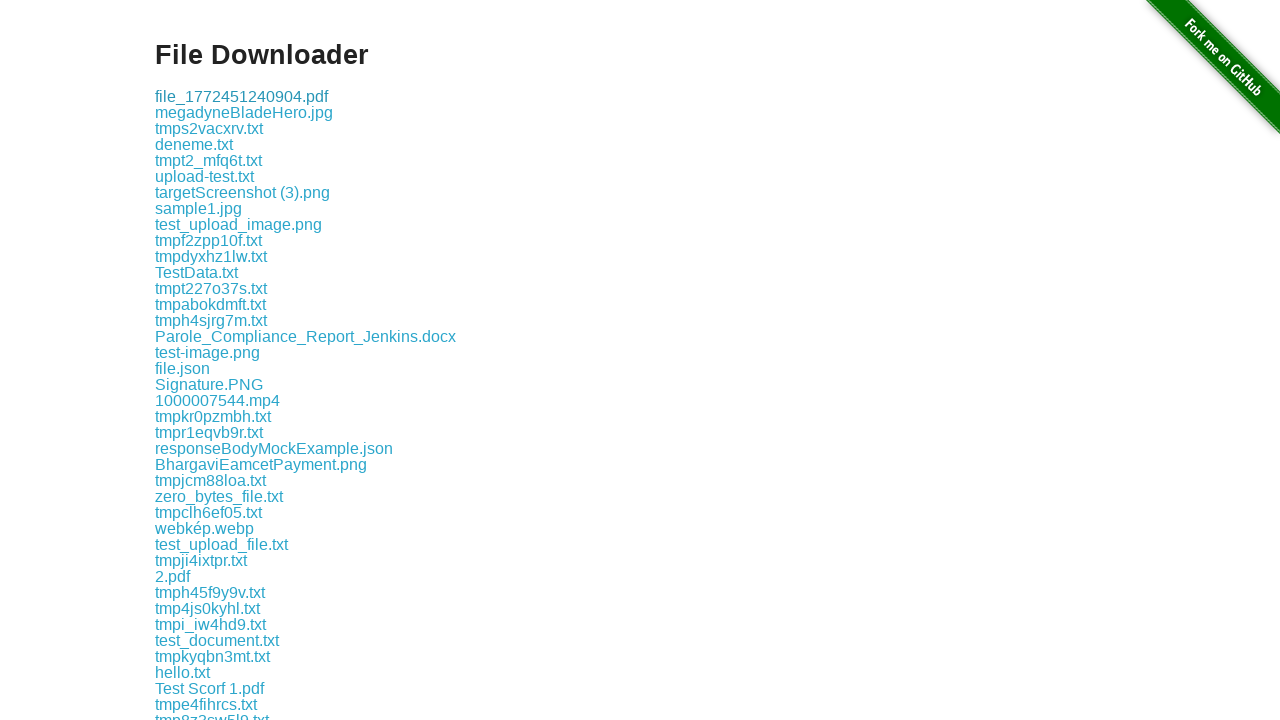